Tests that trailing tabs and spaces are trimmed from todo text on save.

Starting URL: https://todomvc.com/examples/typescript-angular/#/

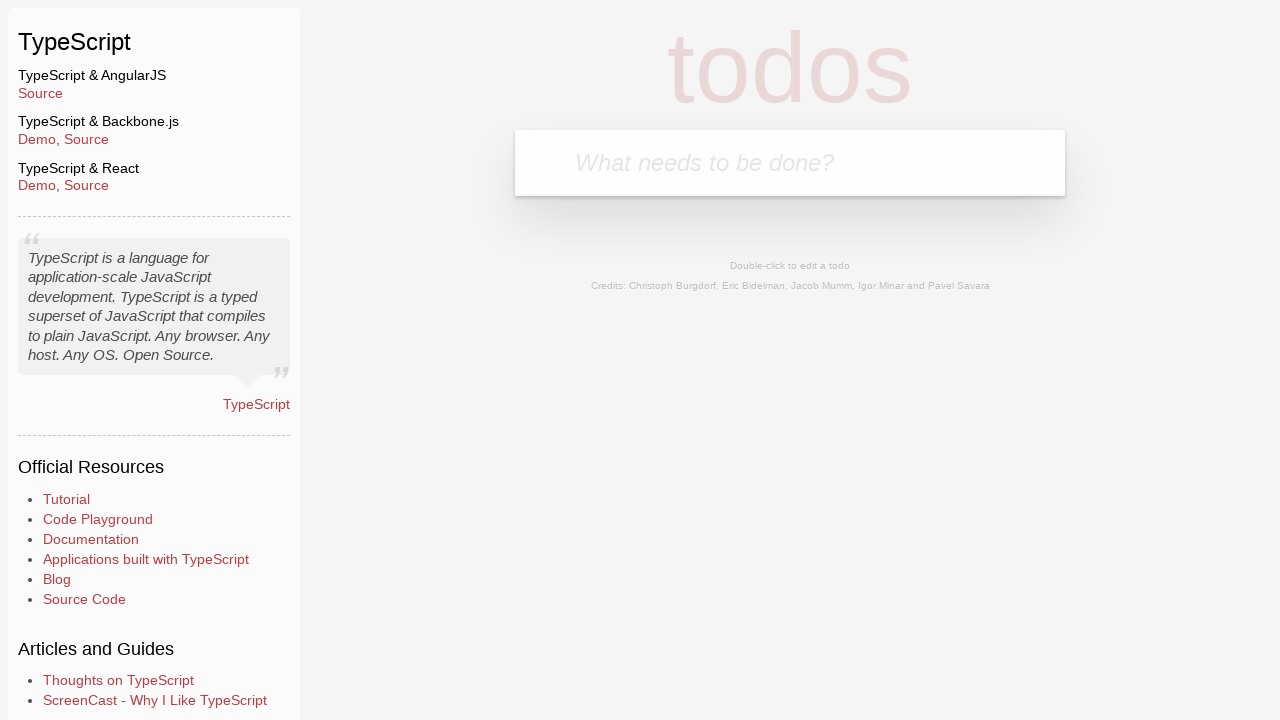

Filled new todo input with 'Lorem' on .new-todo
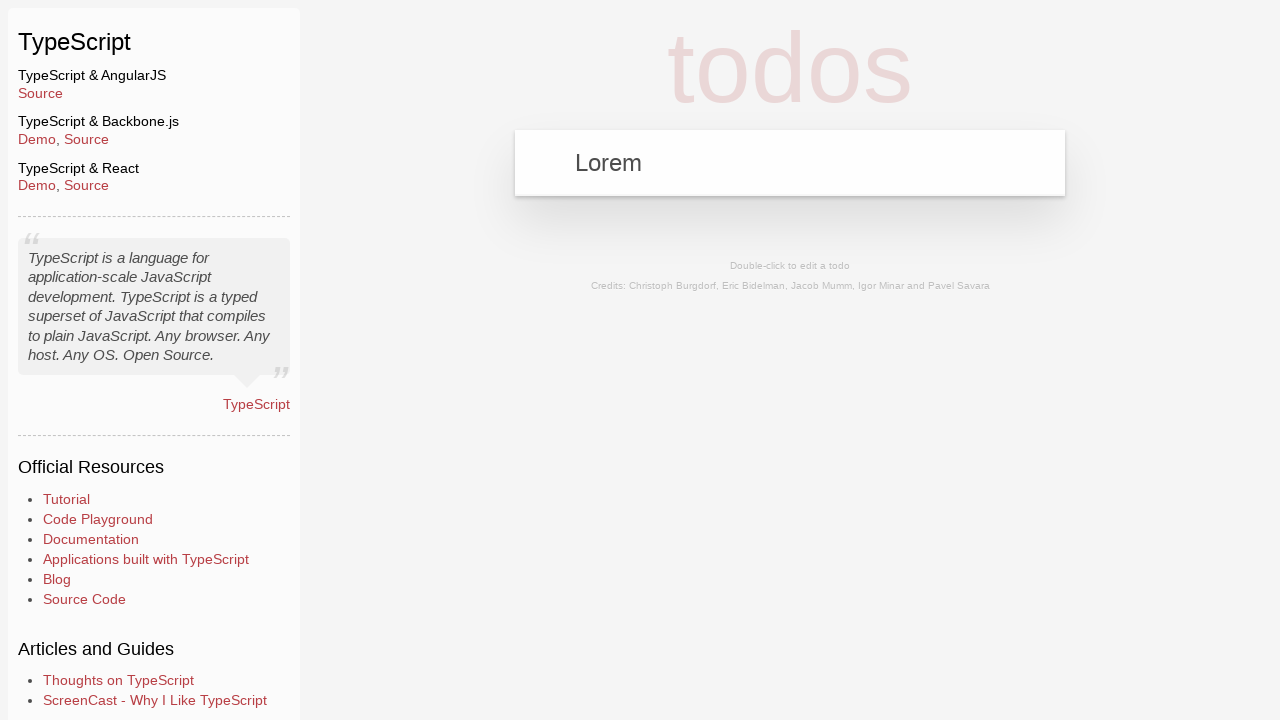

Pressed Enter to create new todo on .new-todo
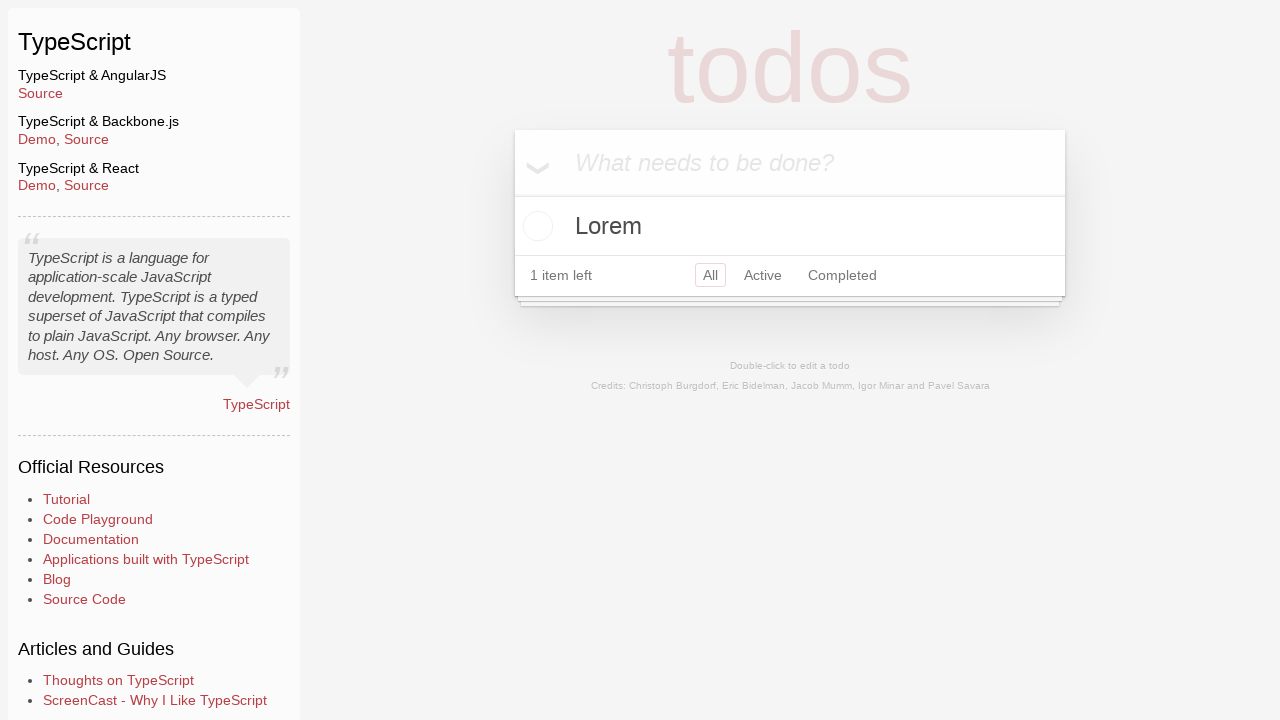

Double-clicked todo to enter edit mode at (790, 226) on text=Lorem
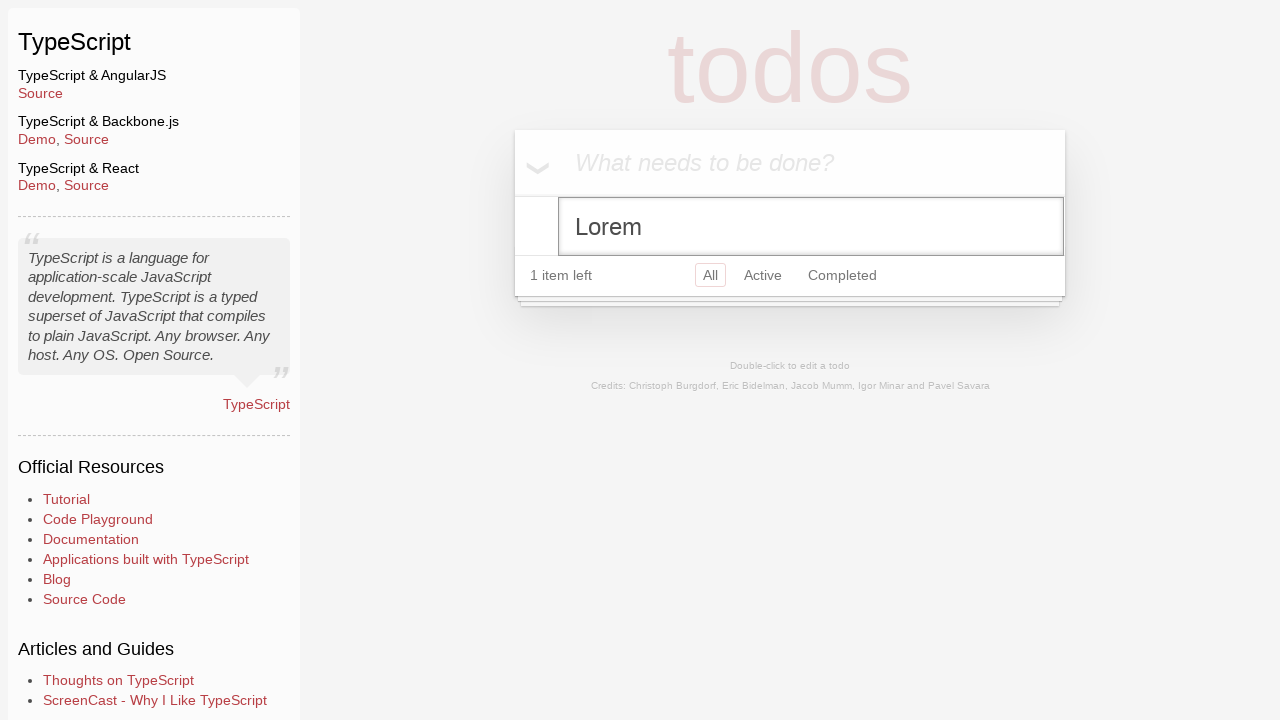

Filled edit field with 'Ipsum' followed by trailing tabs and spaces on .edit
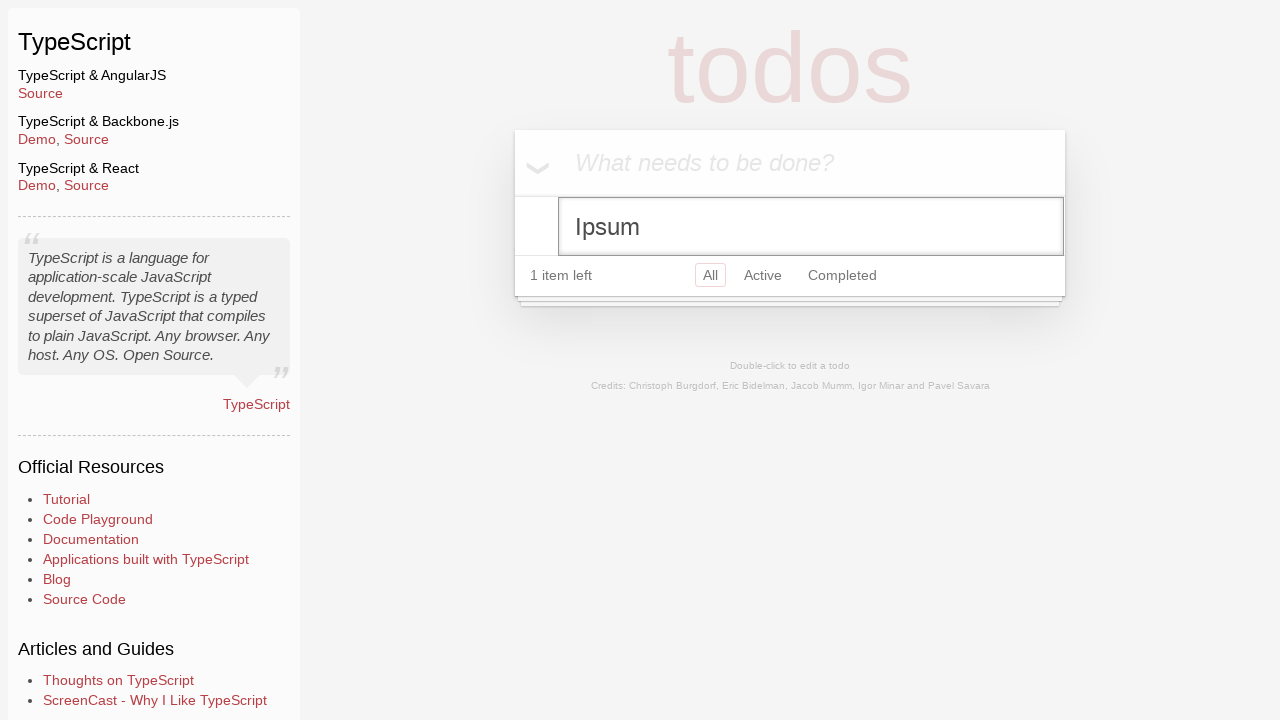

Clicked body to save and exit edit mode at (640, 261) on body
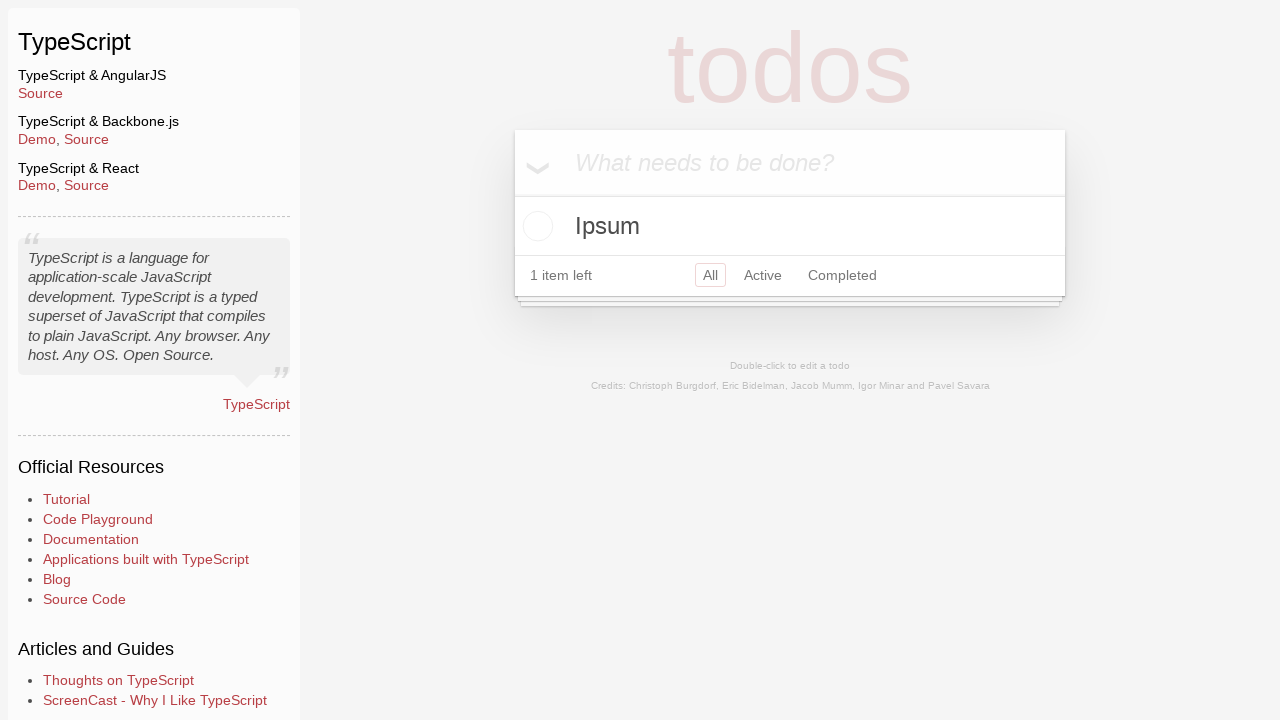

Verified trailing tabs and spaces were trimmed from todo text
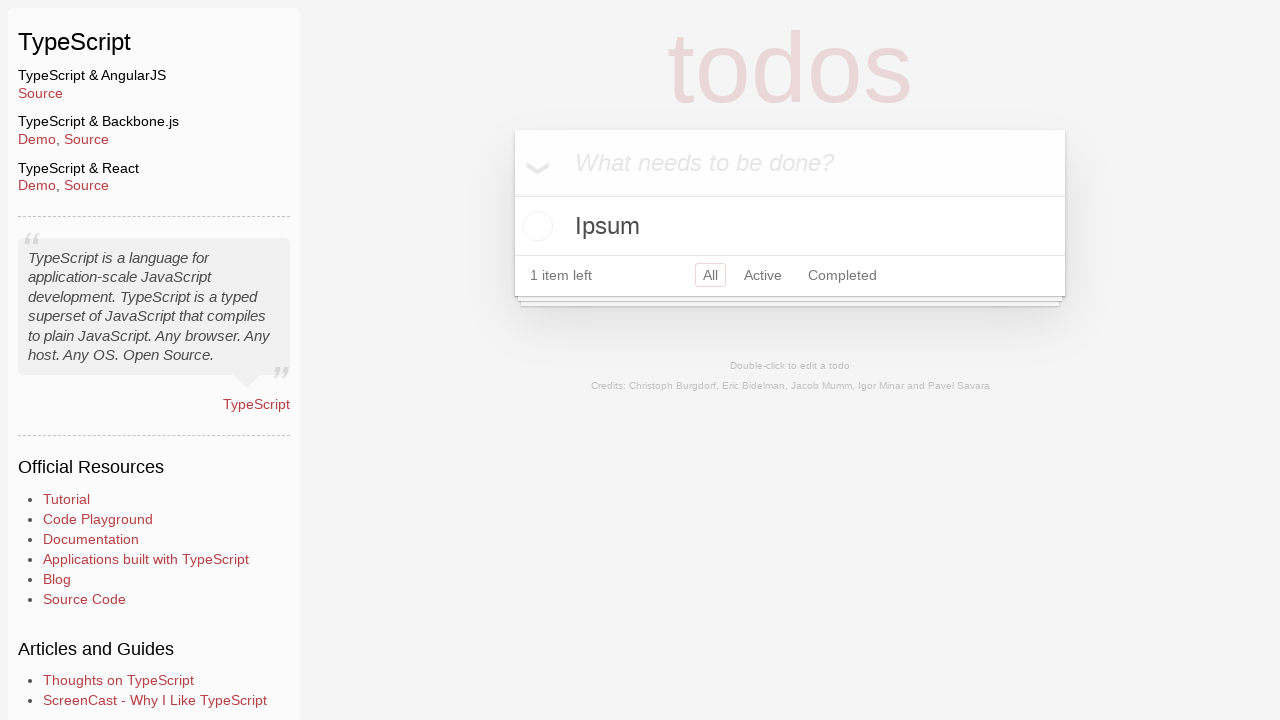

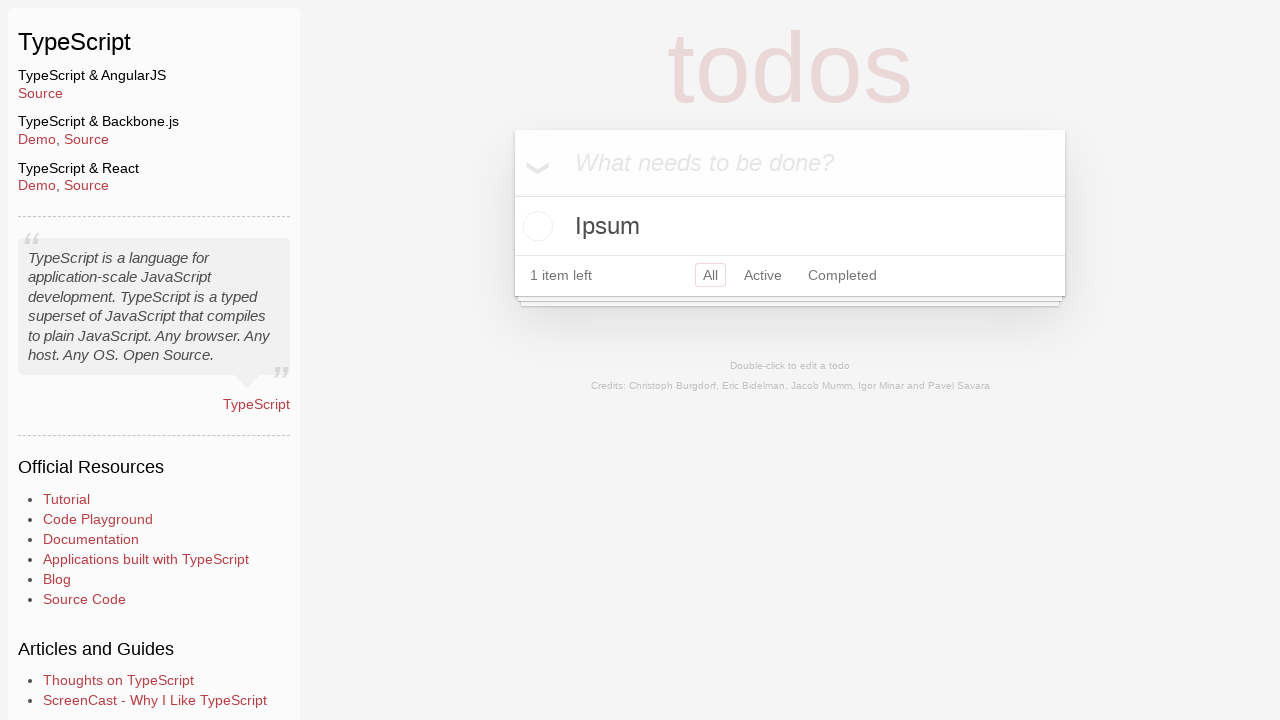